Tests the search/filter functionality on a product offers page by entering "Rice" in the search field and verifying that all displayed results contain "Rice" in their name.

Starting URL: https://rahulshettyacademy.com/seleniumPractise/#/offers

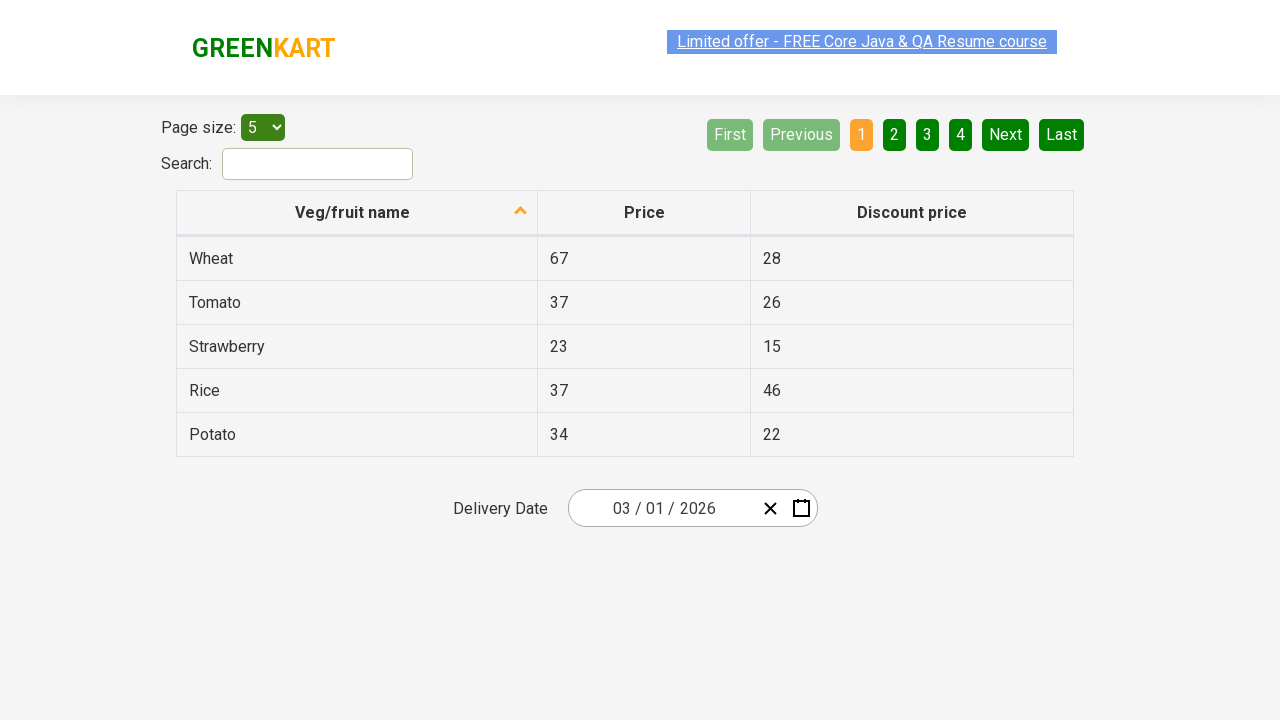

Filled search field with 'Rice' on #search-field
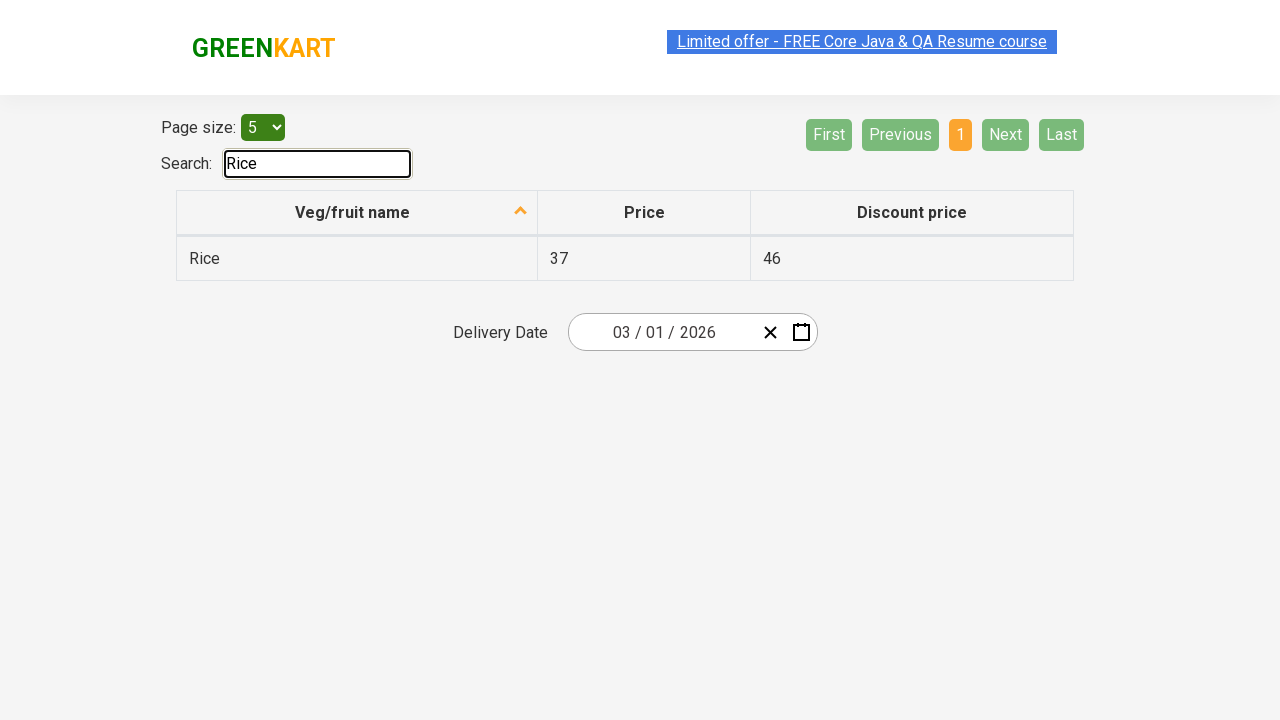

Waited for filtered table results to load
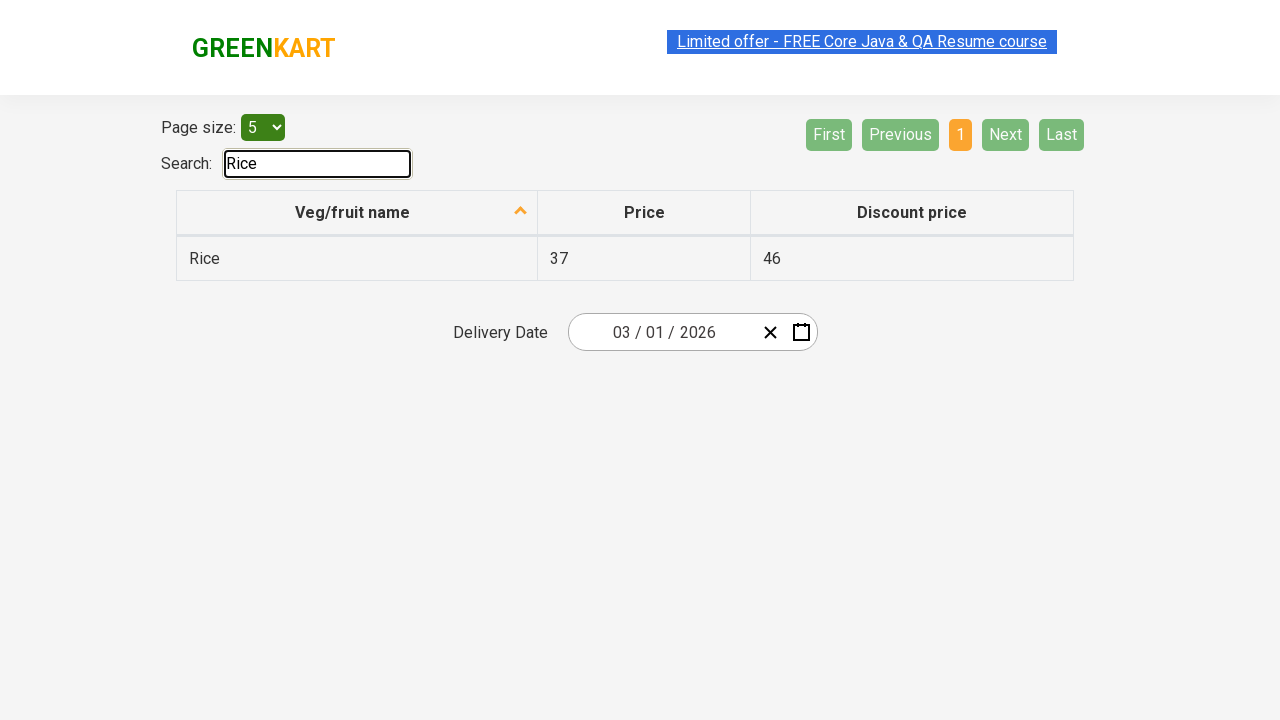

Retrieved all product names from first column
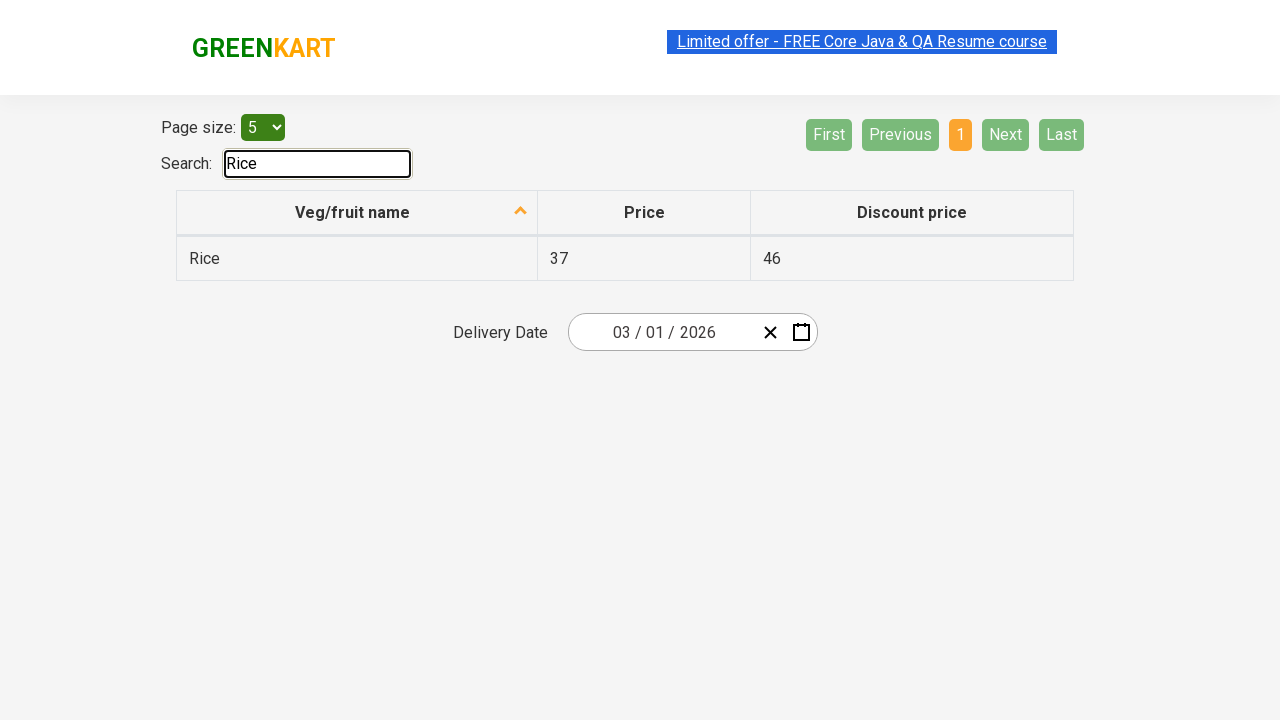

Verified product 'Rice' contains 'Rice'
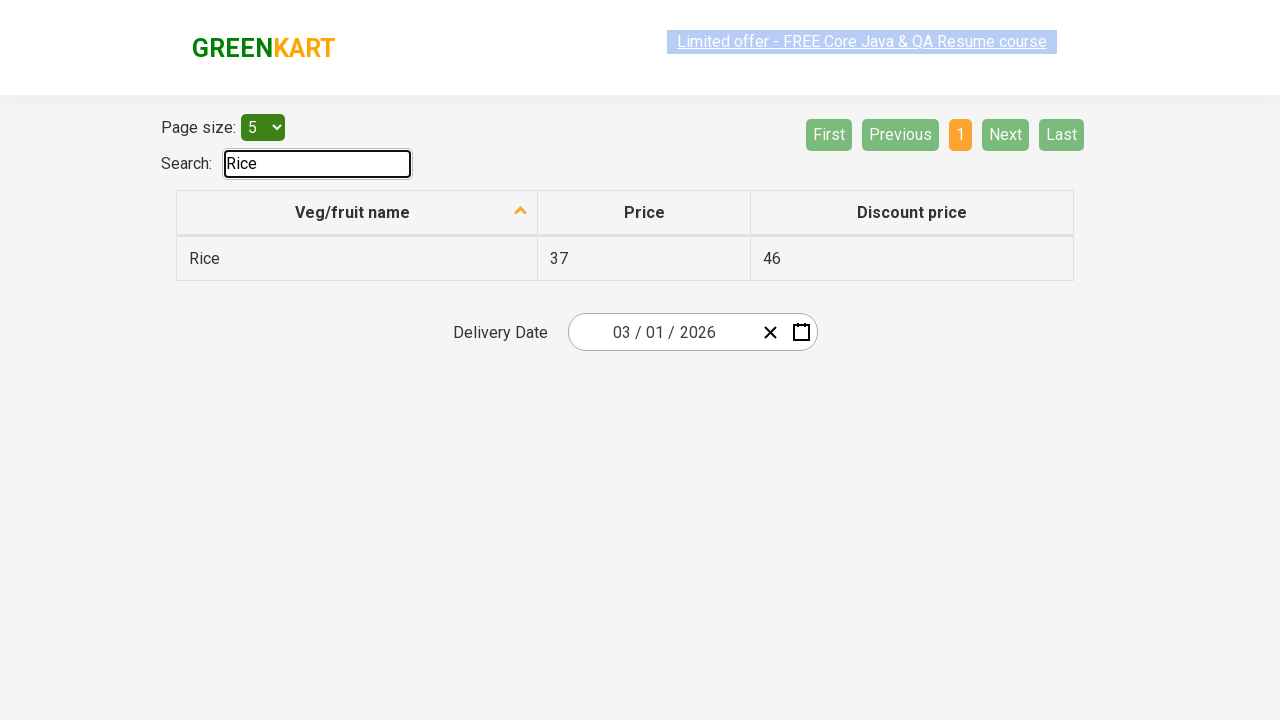

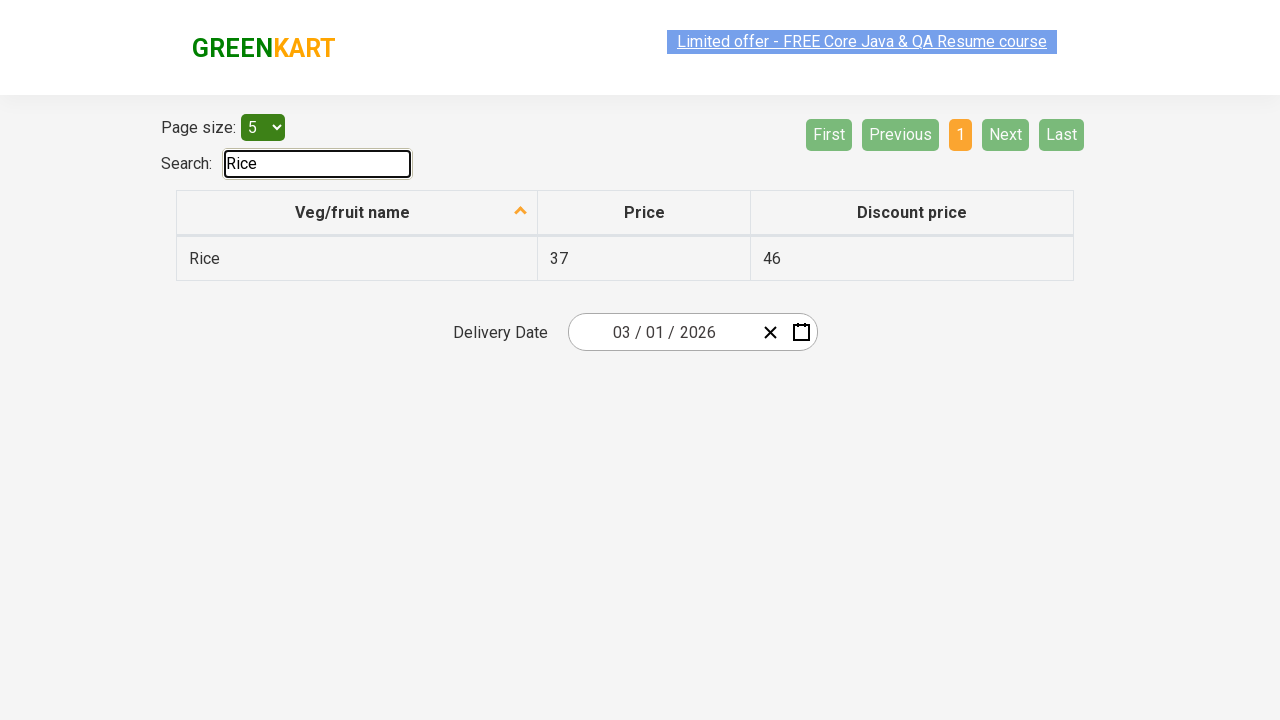